Tests the search filter functionality by entering "Rice" in the search field and verifying that the filtered results contain the search term

Starting URL: https://rahulshettyacademy.com/seleniumPractise/#/offers

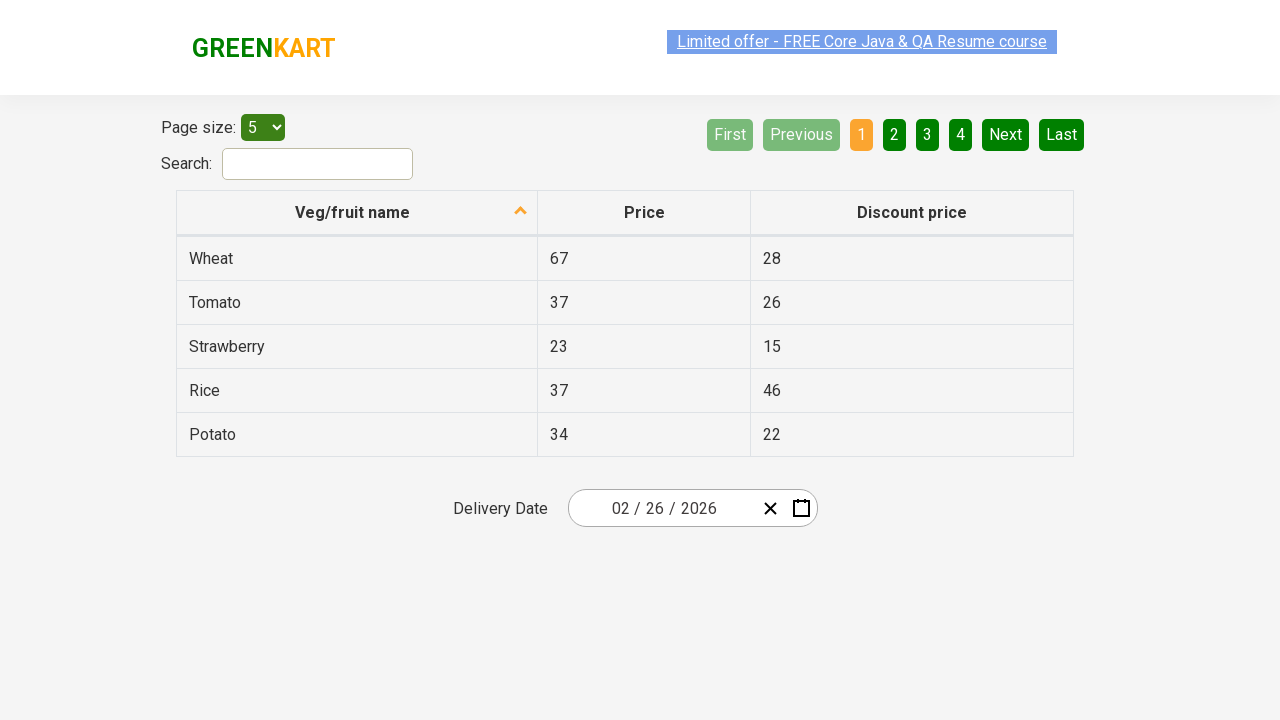

Entered 'Rice' in the search field on #search-field
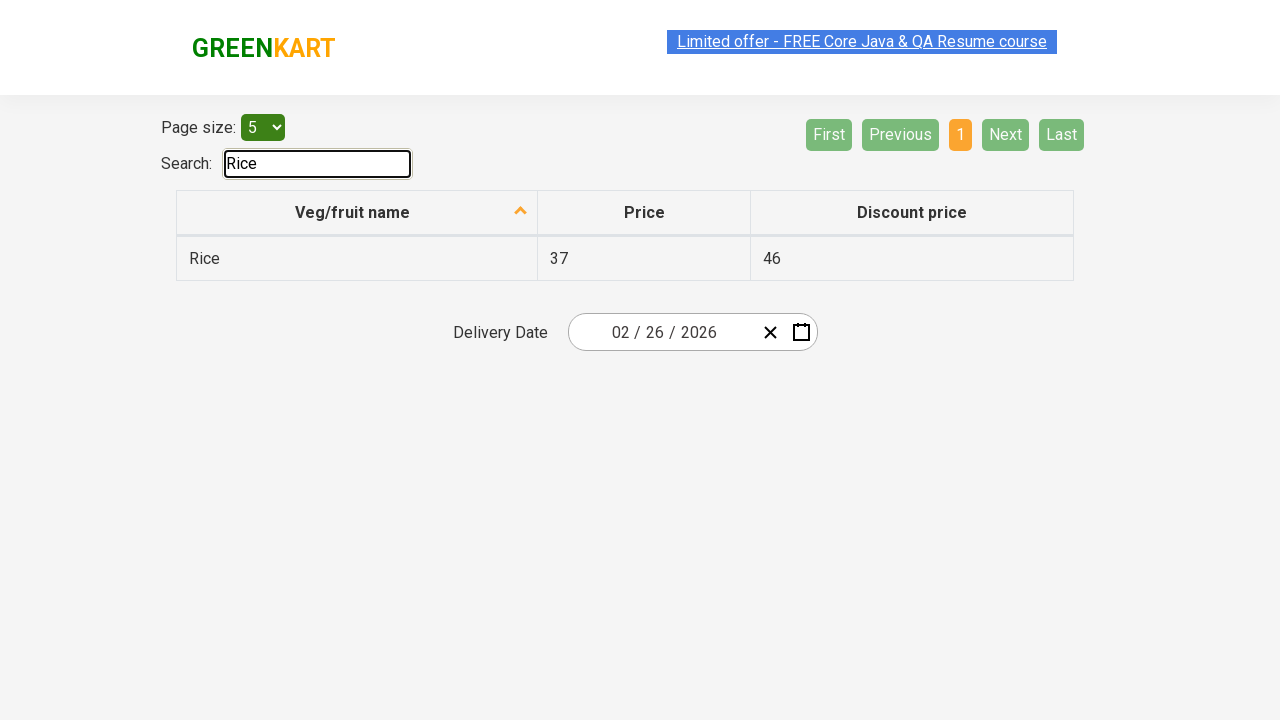

Waited 1000ms for filter to apply
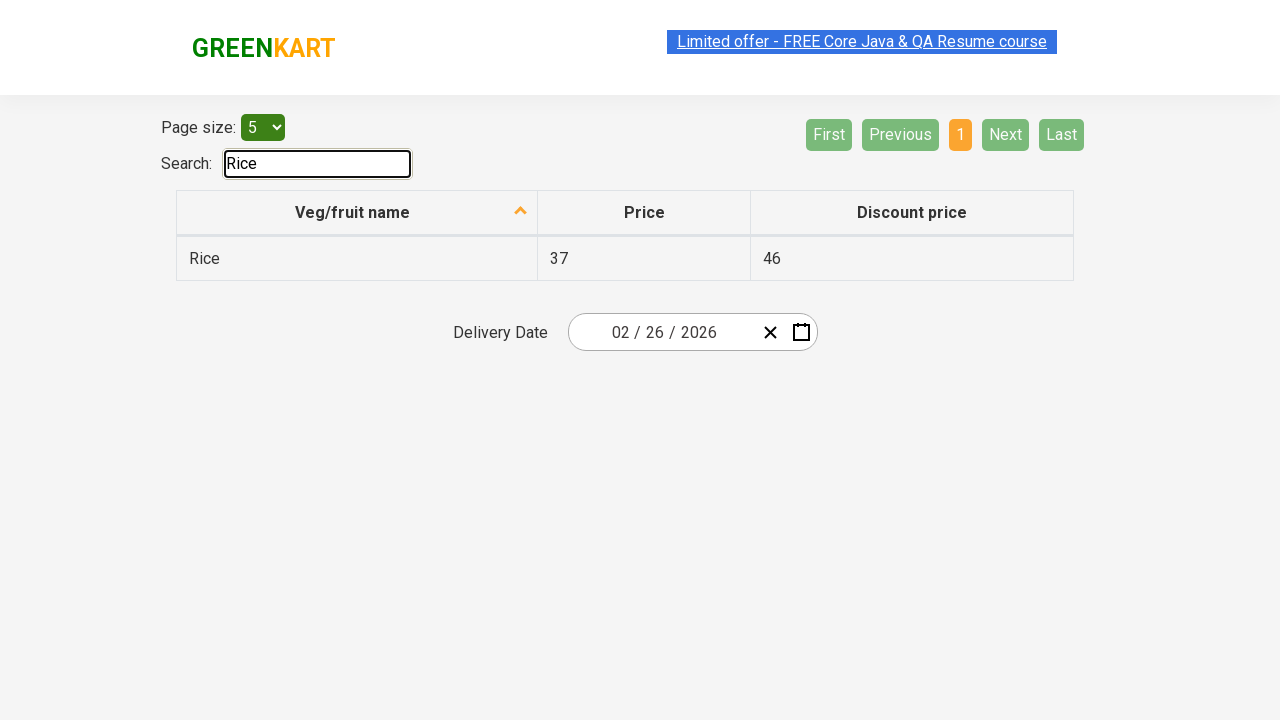

Retrieved all filtered items from table
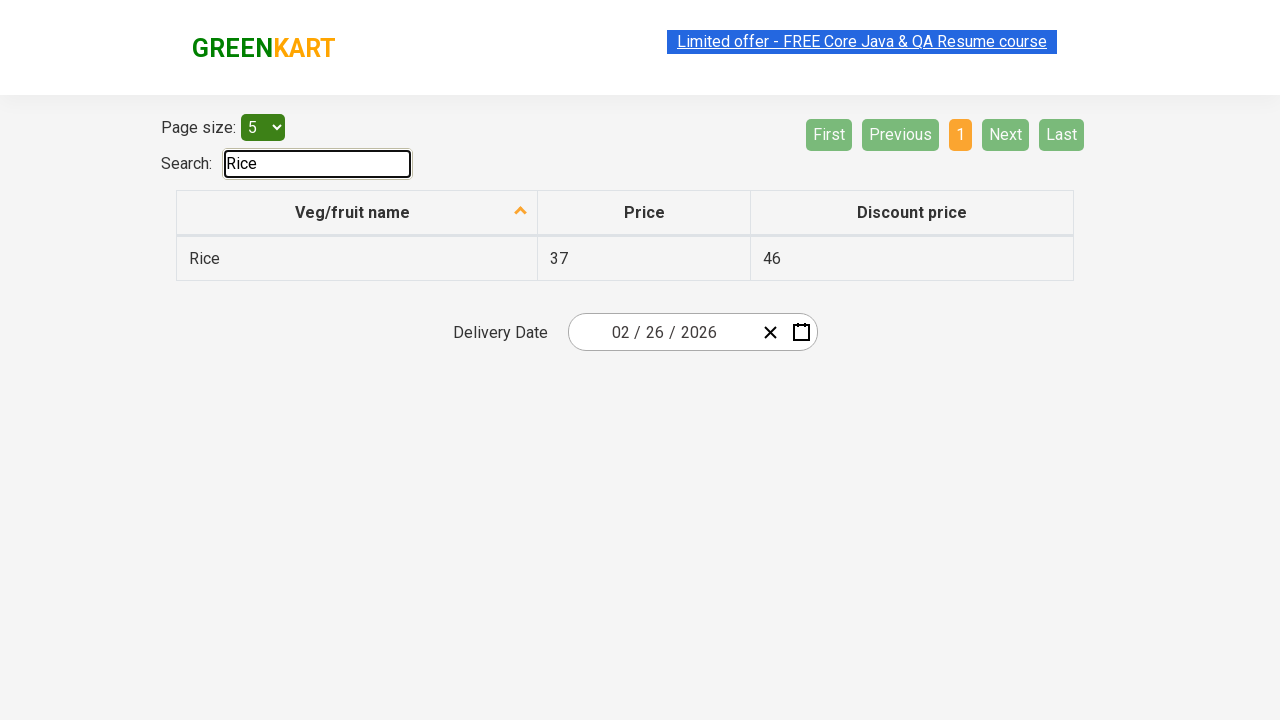

Verified that 'Rice' contains 'Rice'
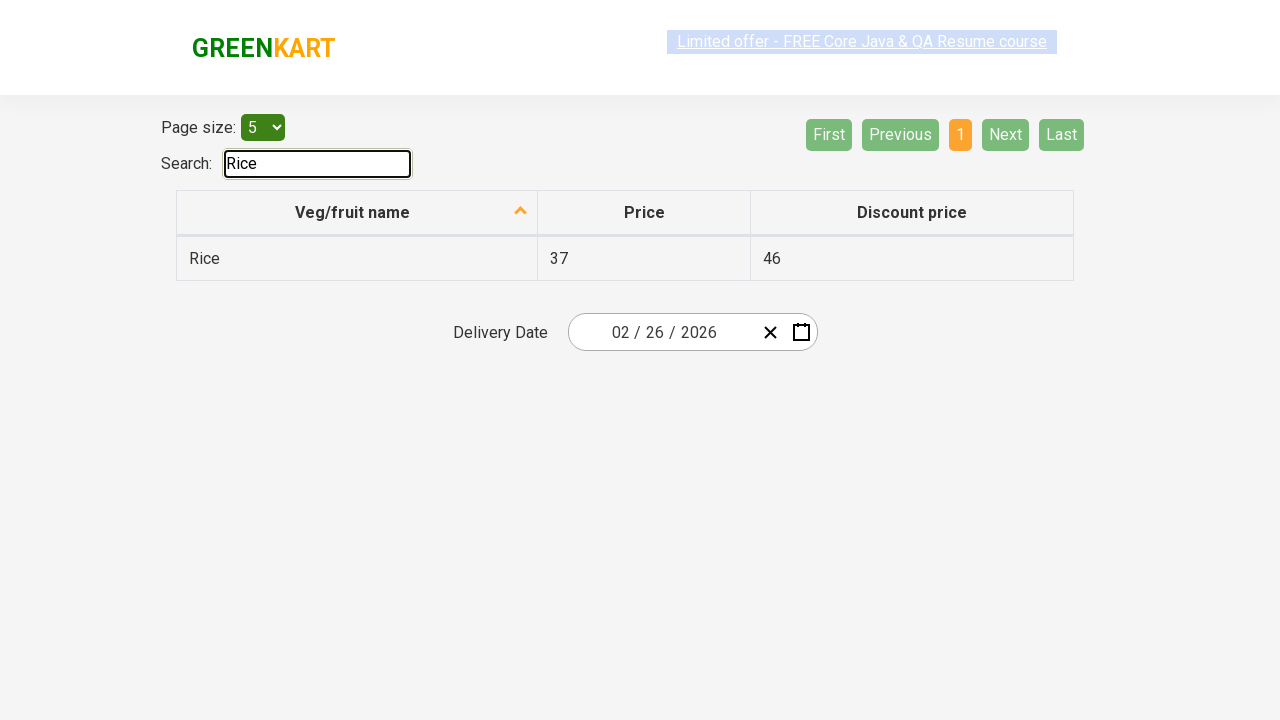

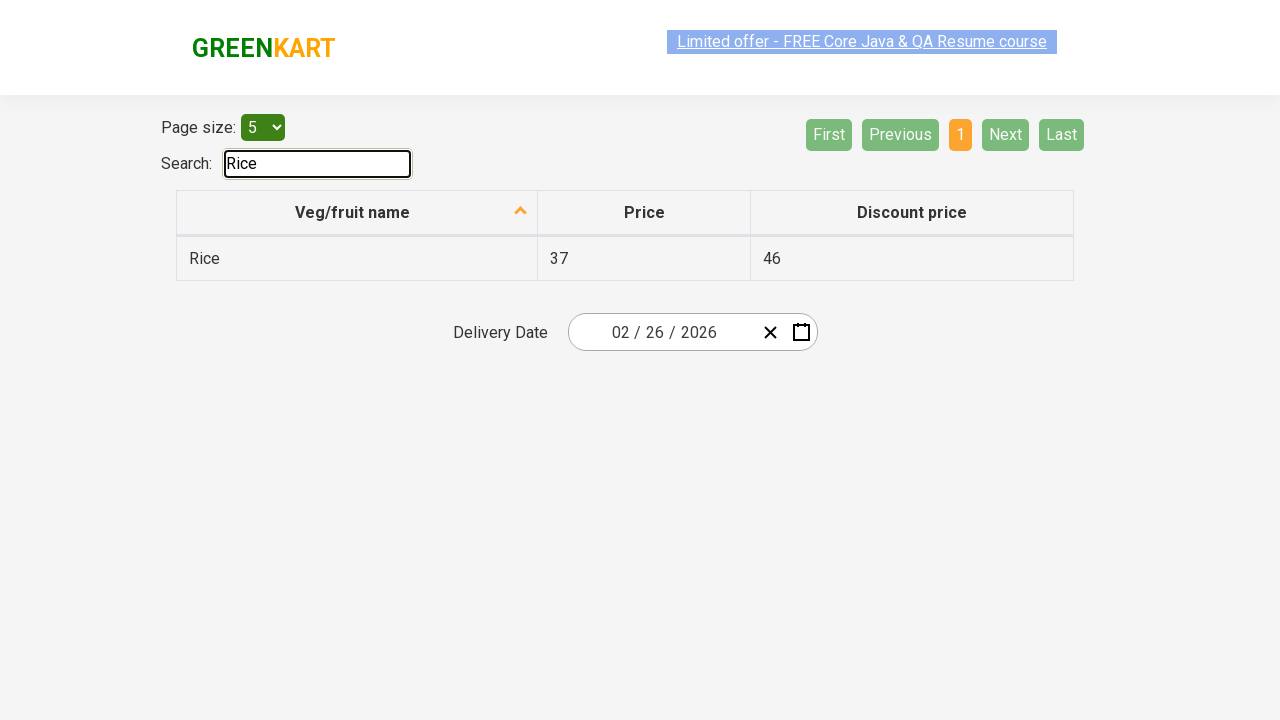